Navigates to Form Authentication page and verifies the Username and Password label texts

Starting URL: https://the-internet.herokuapp.com/

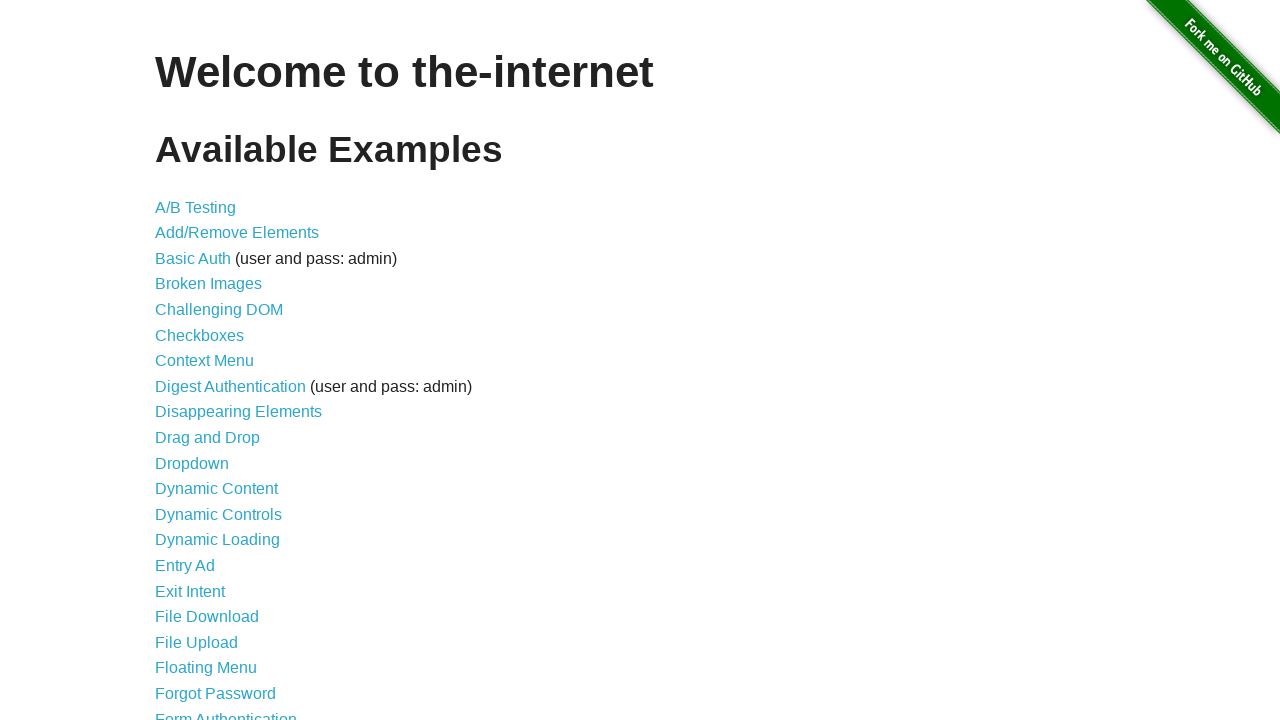

Clicked on Form Authentication link at (226, 712) on xpath=//a[text()="Form Authentication"]
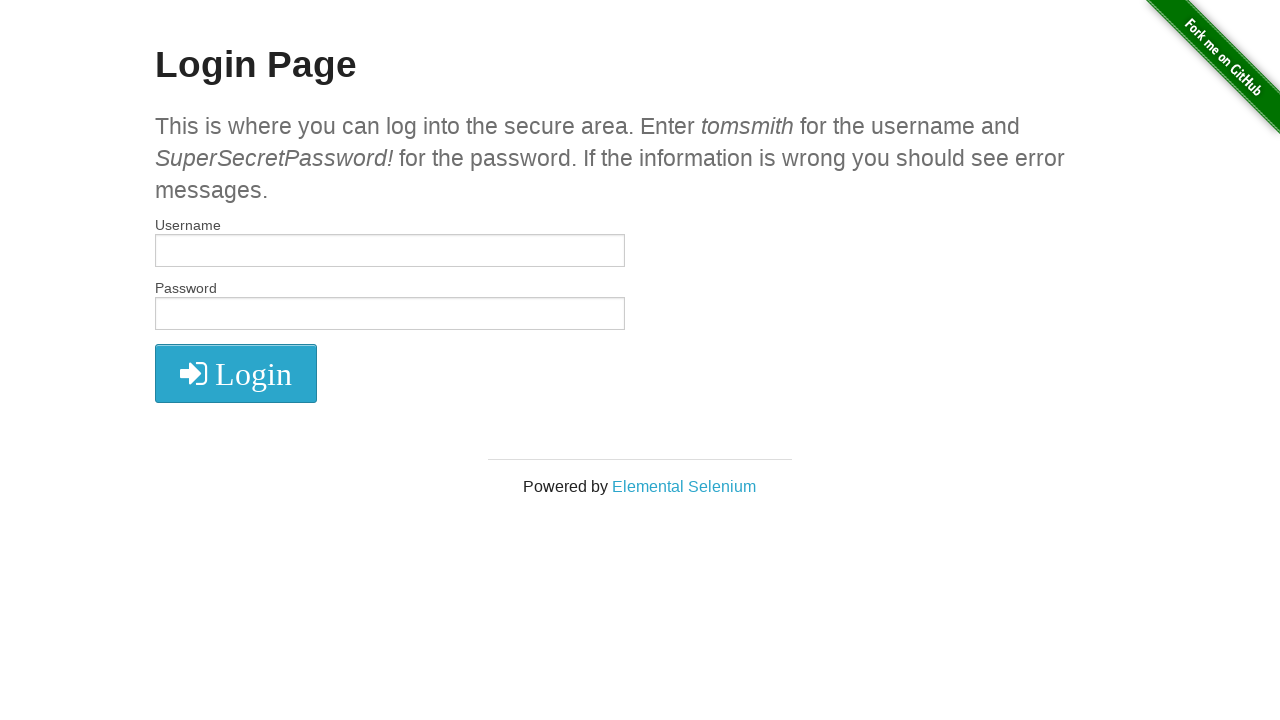

Username label appeared
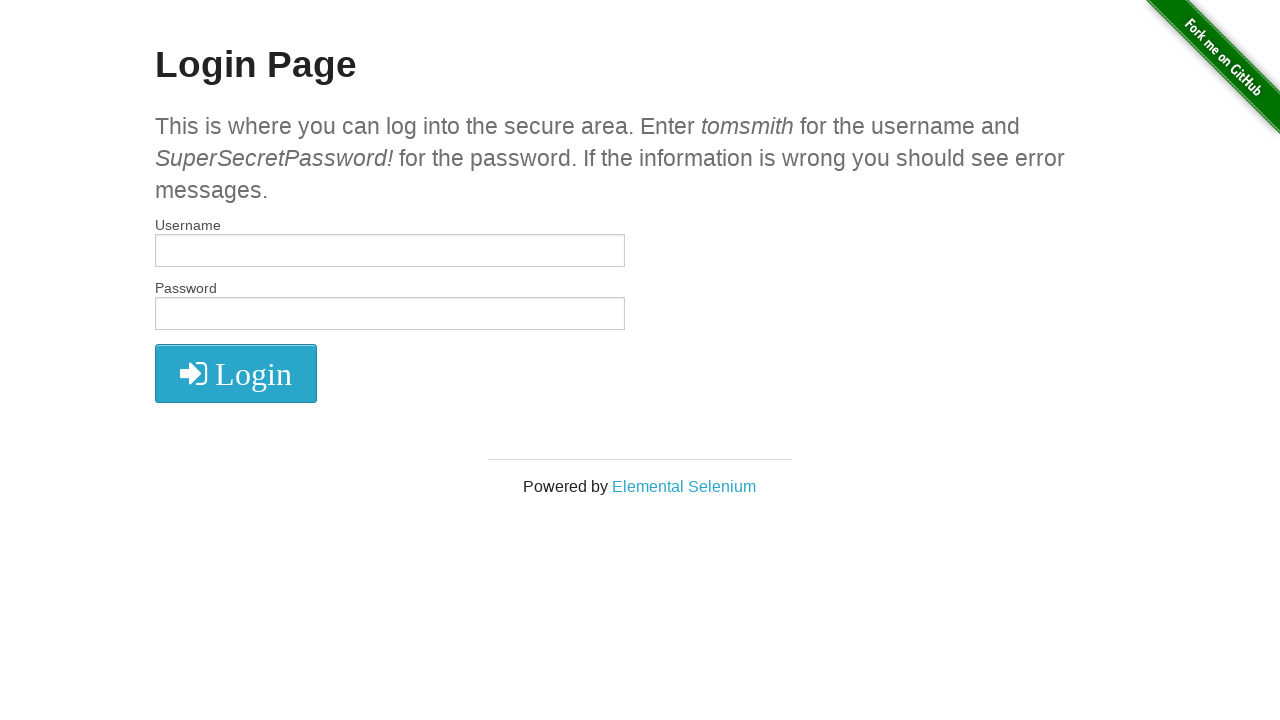

Password label appeared
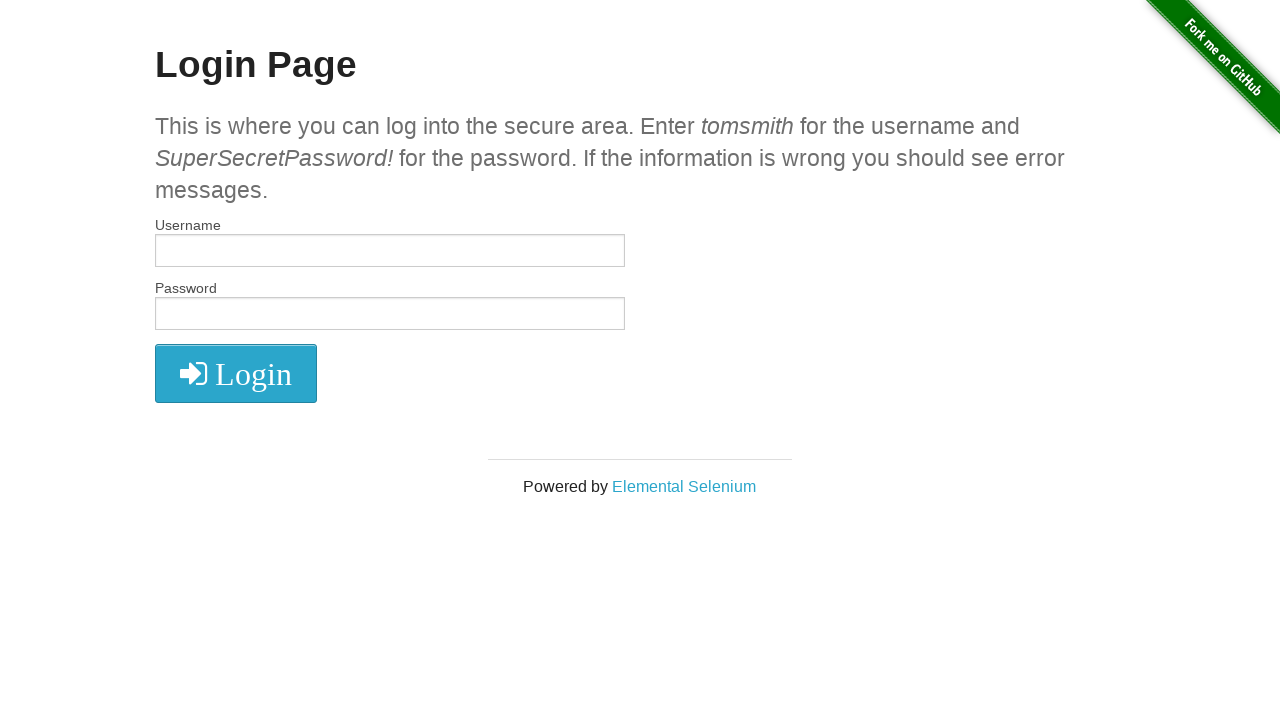

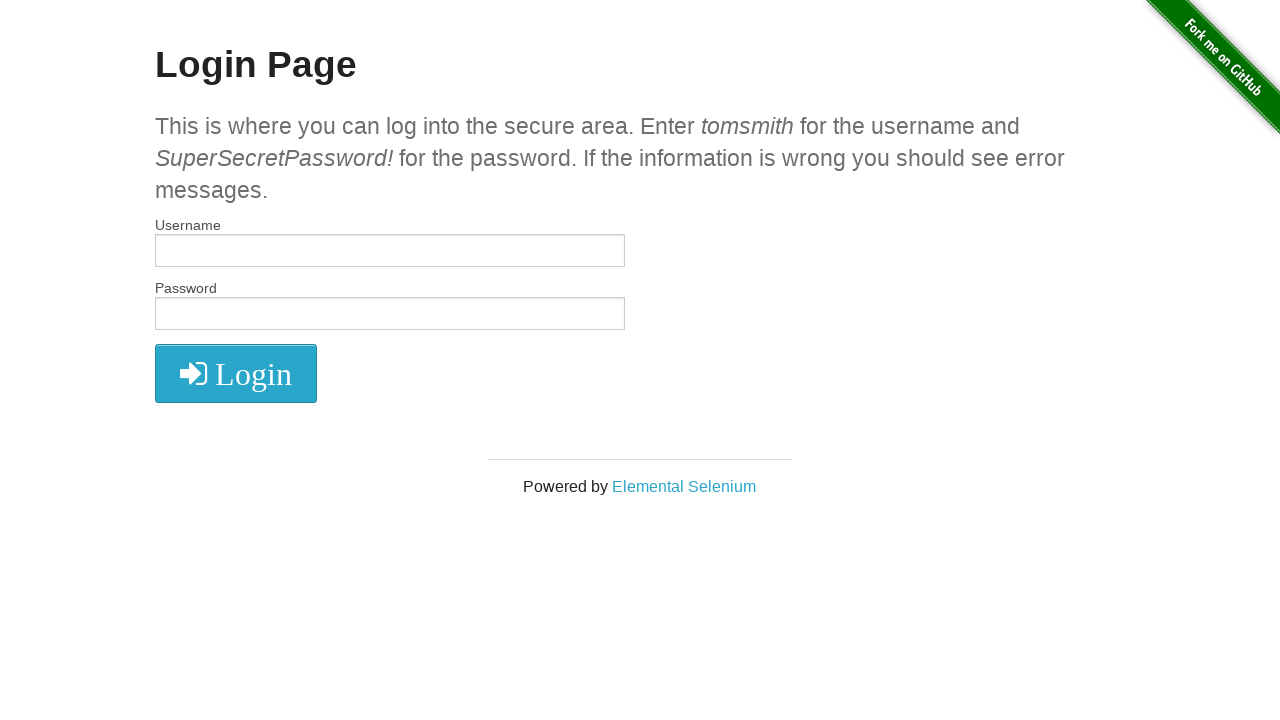